Navigates to the DemoBlaze e-commerce website homepage

Starting URL: https://www.demoblaze.com/

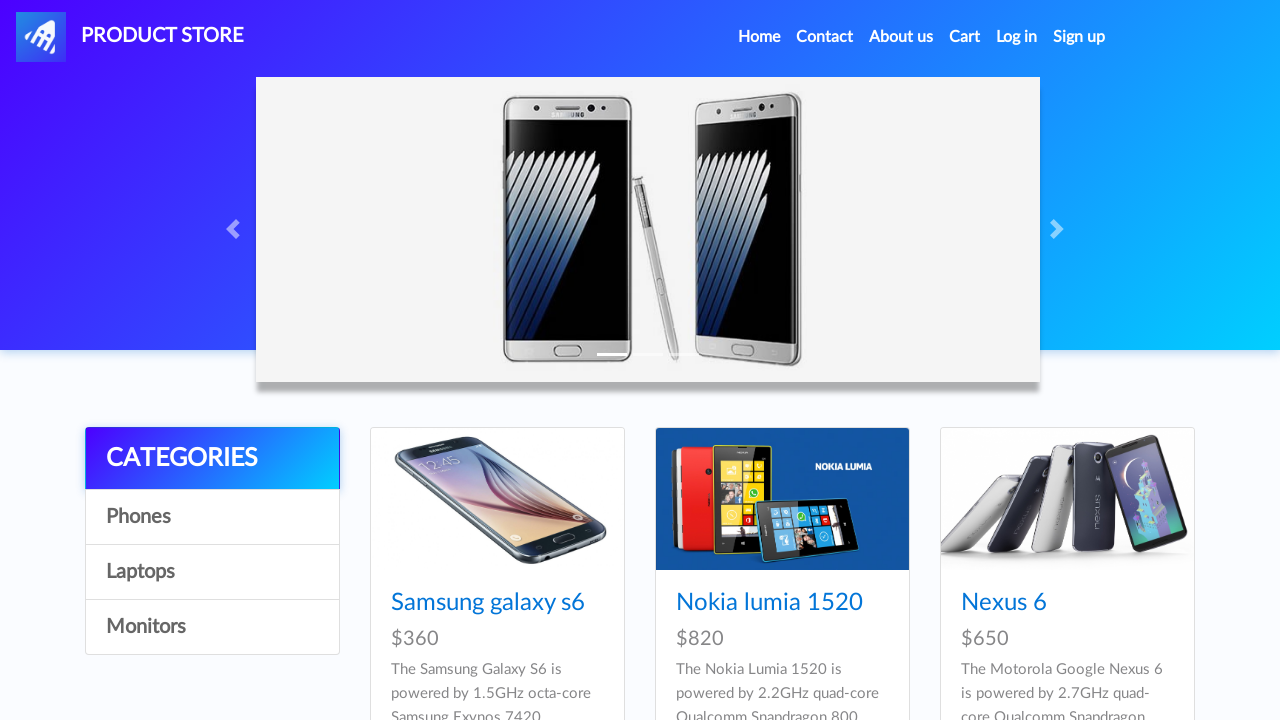

Waited for DemoBlaze homepage to fully load (networkidle state)
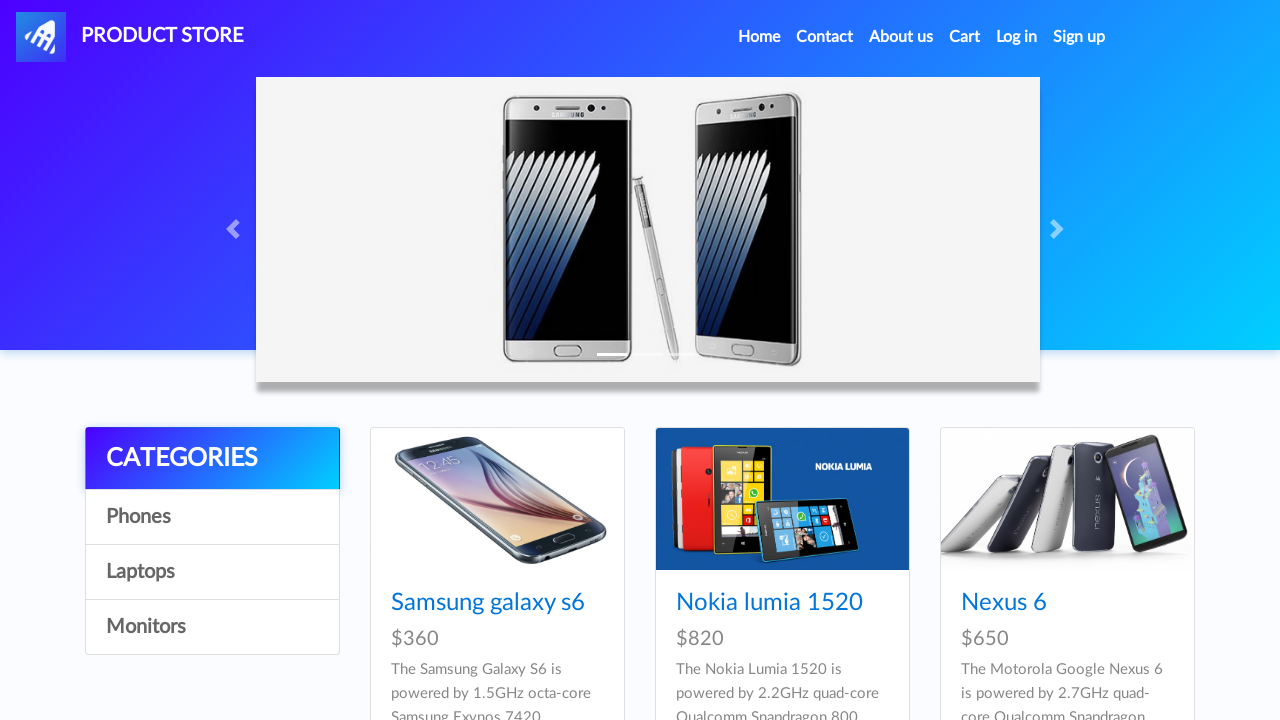

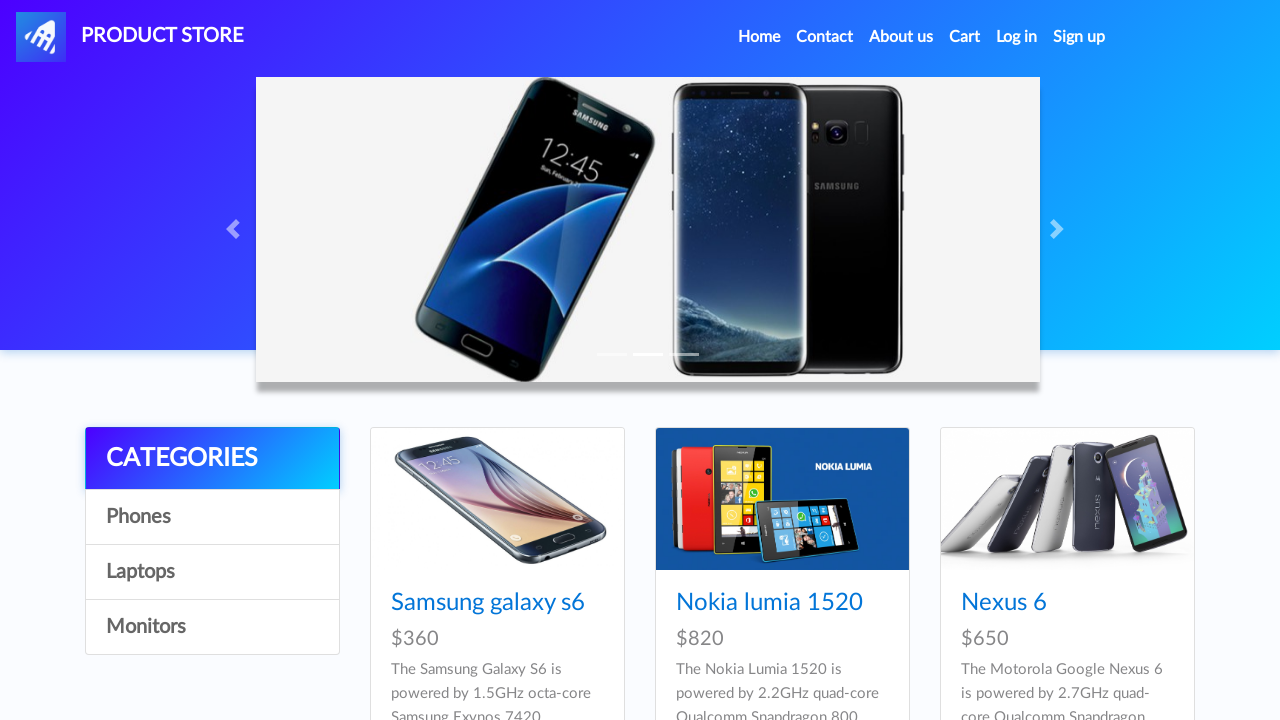